Tests adding a new book to a catalog by clicking the add book button, filling in the title and author fields, submitting the form, and verifying the book appears in the catalog list.

Starting URL: https://tap-ht24-testverktyg.github.io/exam-template/

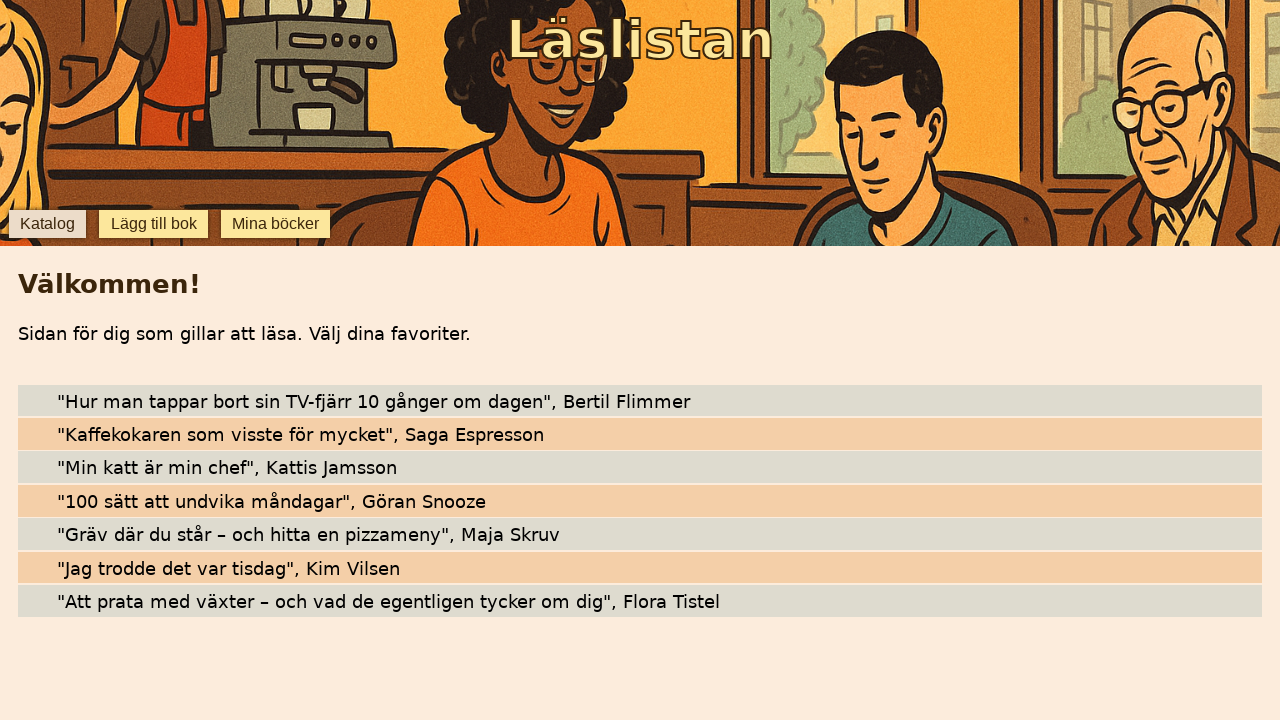

Counted initial number of books in catalog
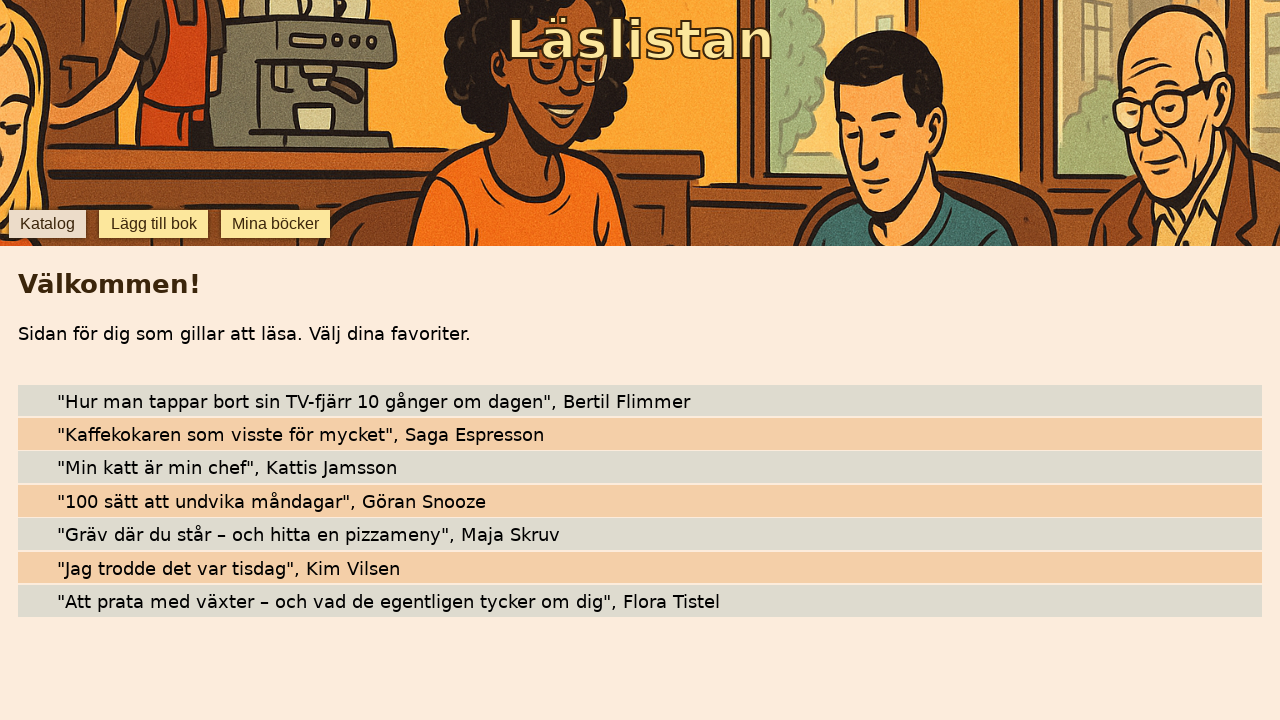

Clicked 'Add book' button at (154, 224) on internal:testid=[data-testid="add-book"s]
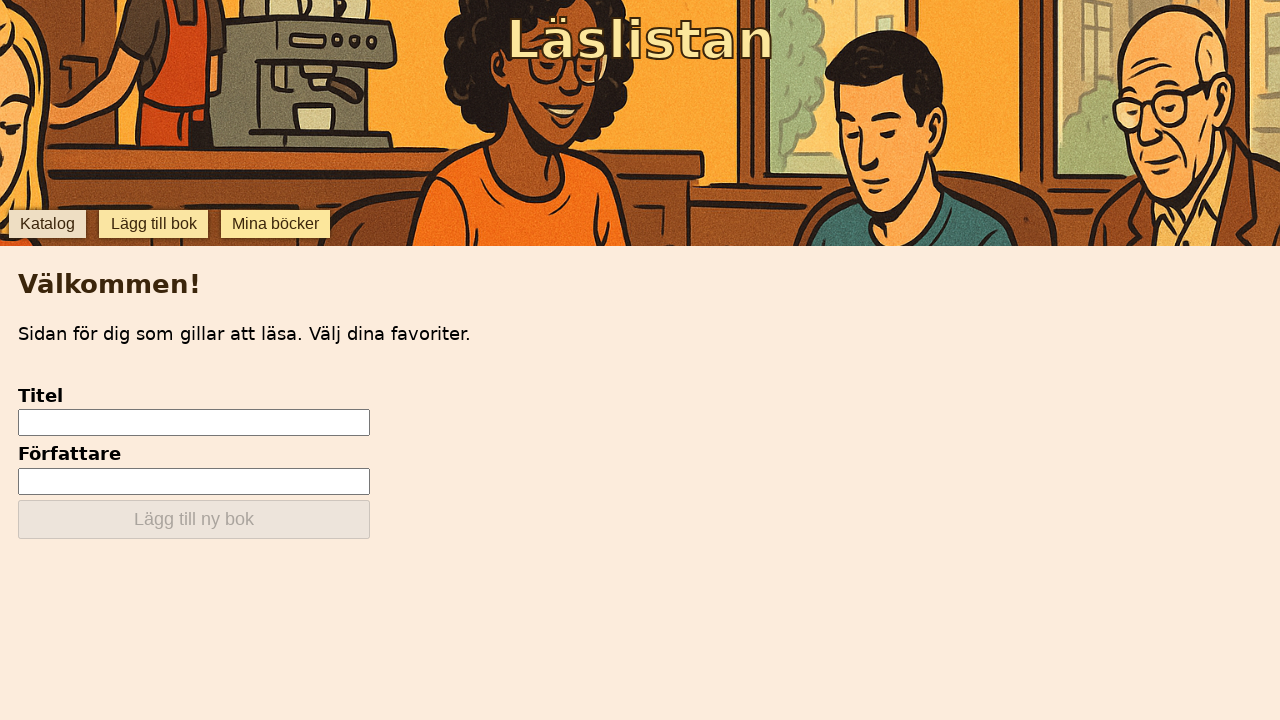

Add book form became visible
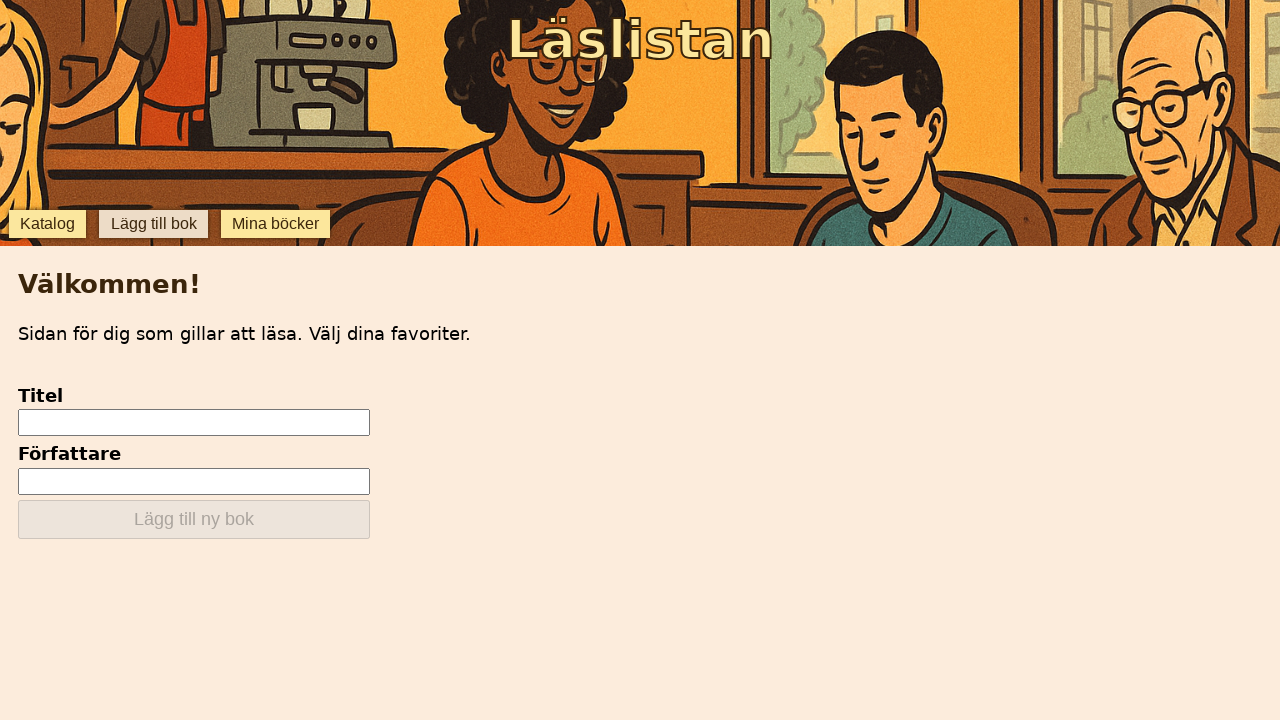

Filled title field with 'My Book 8' on internal:testid=[data-testid="add-input-title"s]
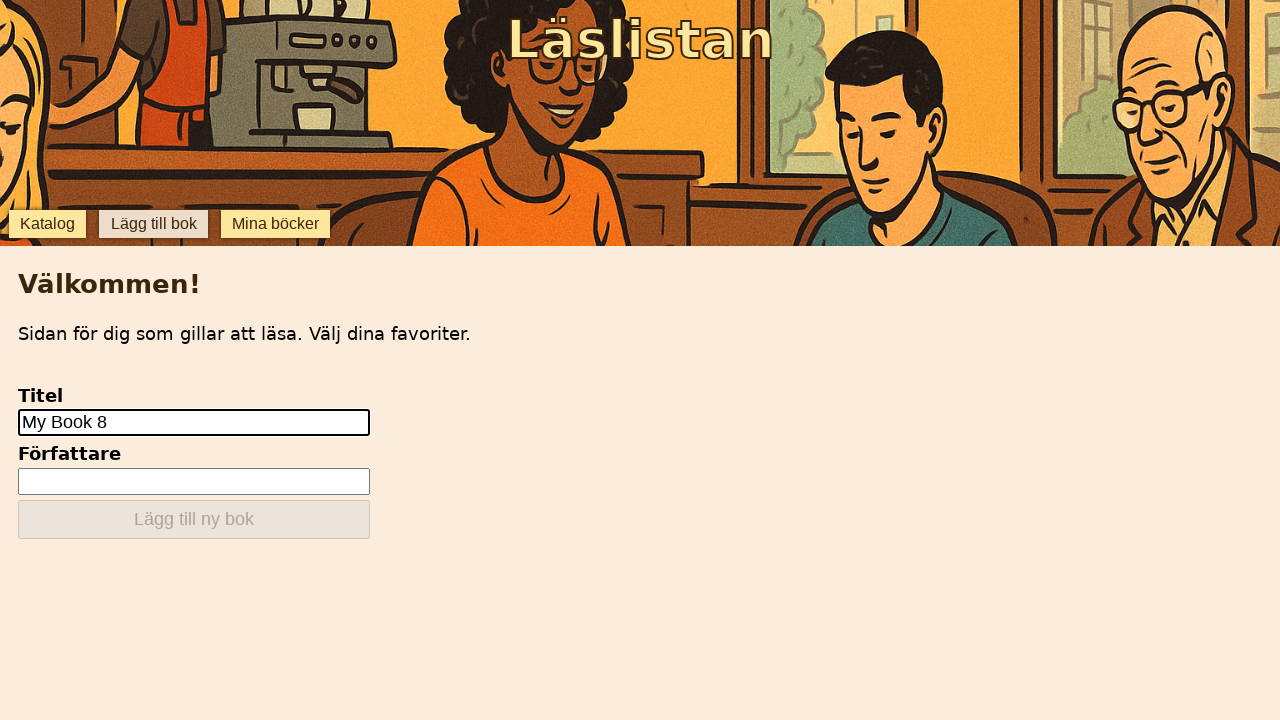

Filled author field with 'My Author 8' on internal:testid=[data-testid="add-input-author"s]
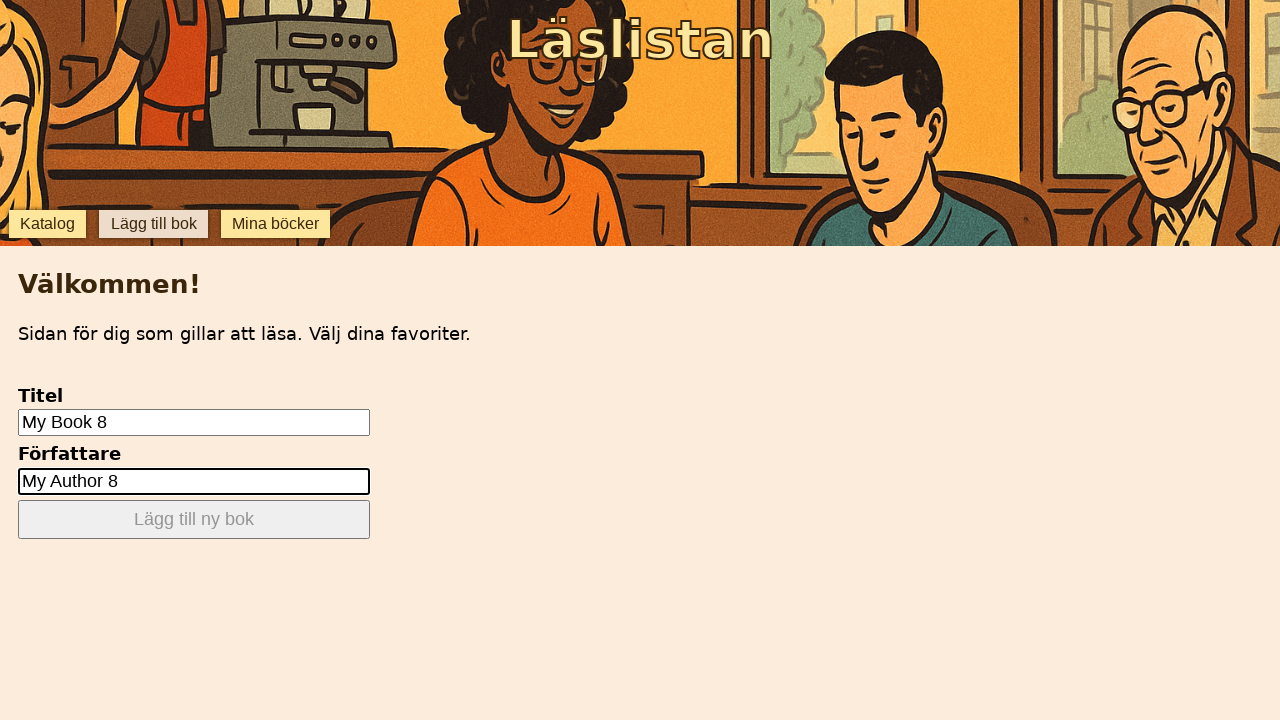

Submitted the add book form at (194, 520) on internal:testid=[data-testid="add-submit"s]
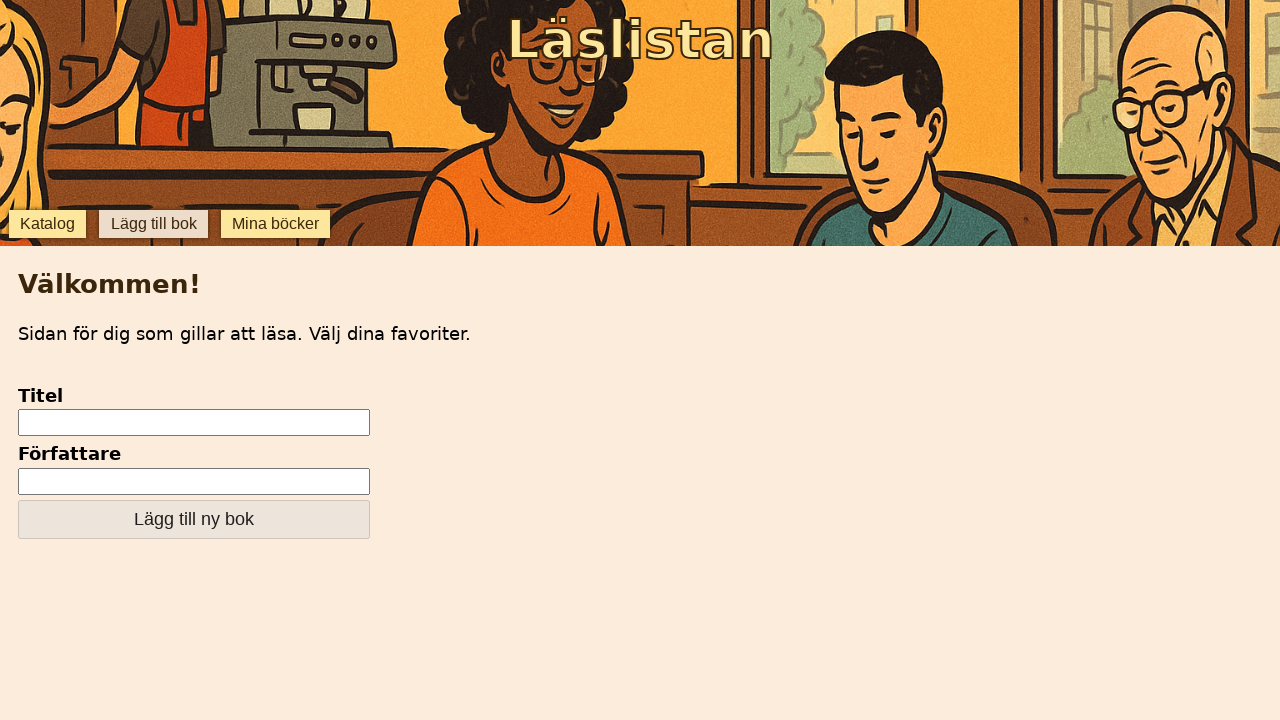

Navigated to catalog page to verify new book at (47, 224) on internal:testid=[data-testid="catalog"s]
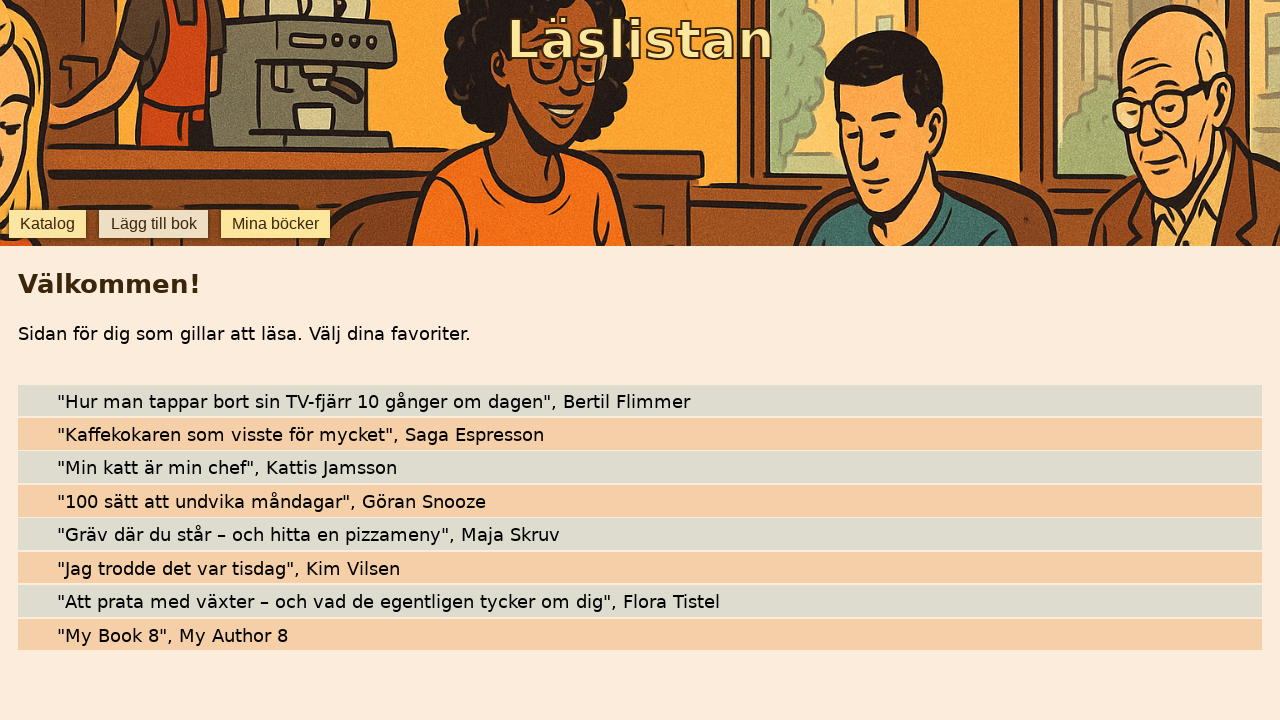

New book appeared in catalog list at expected position
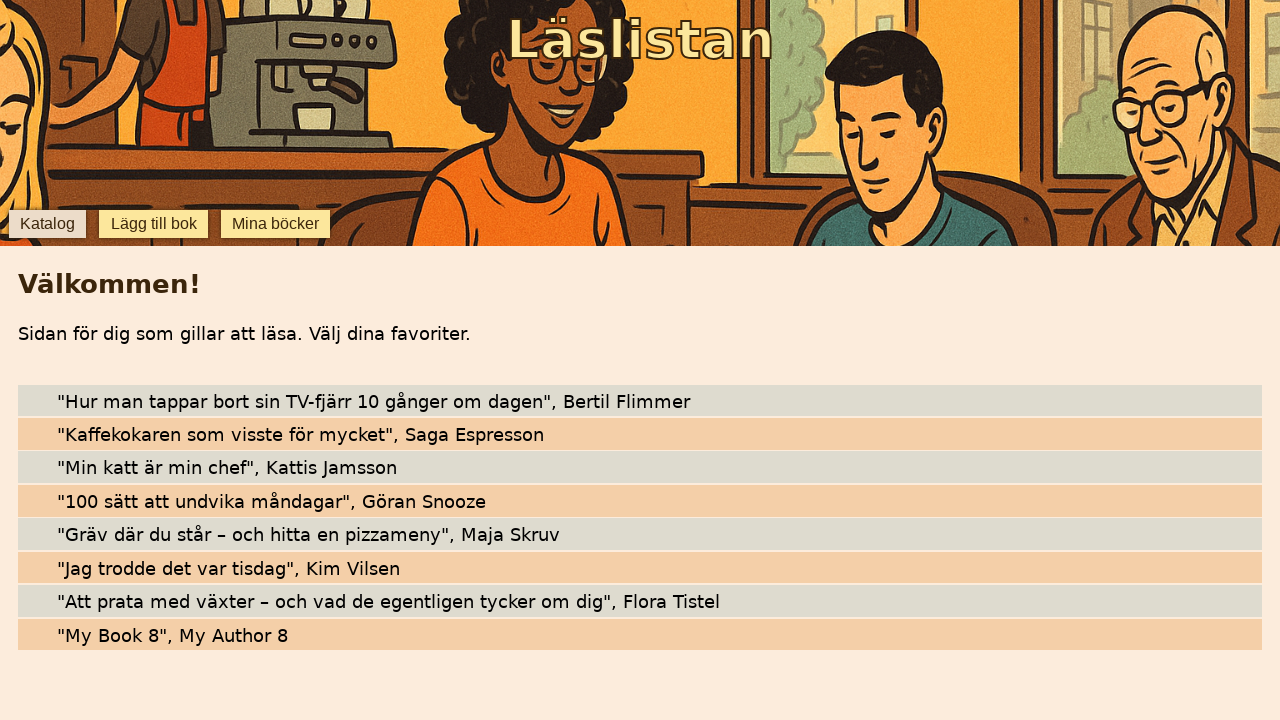

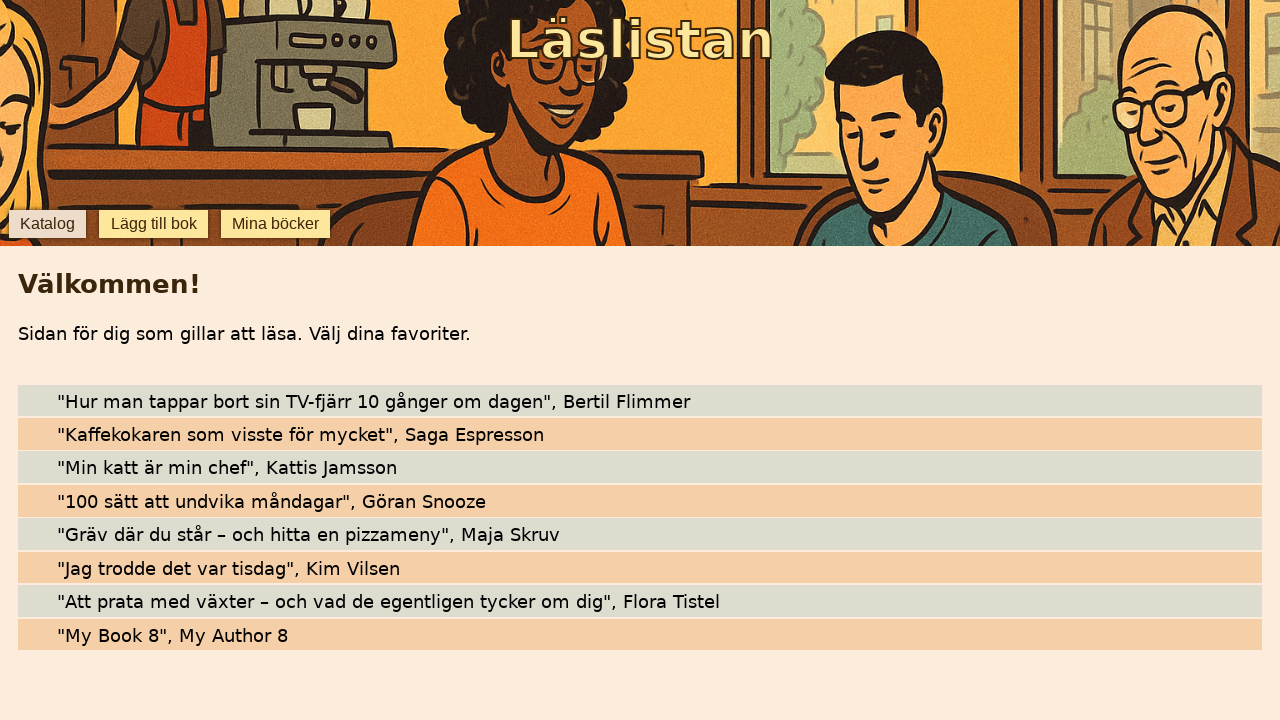